Navigates to Moneycontrol's Nifty 50 index page and verifies stock data elements are present, then navigates to the Nifty Bank index page and verifies the same elements are available there.

Starting URL: https://www.moneycontrol.com/indian-indices/nifty-50-9.html

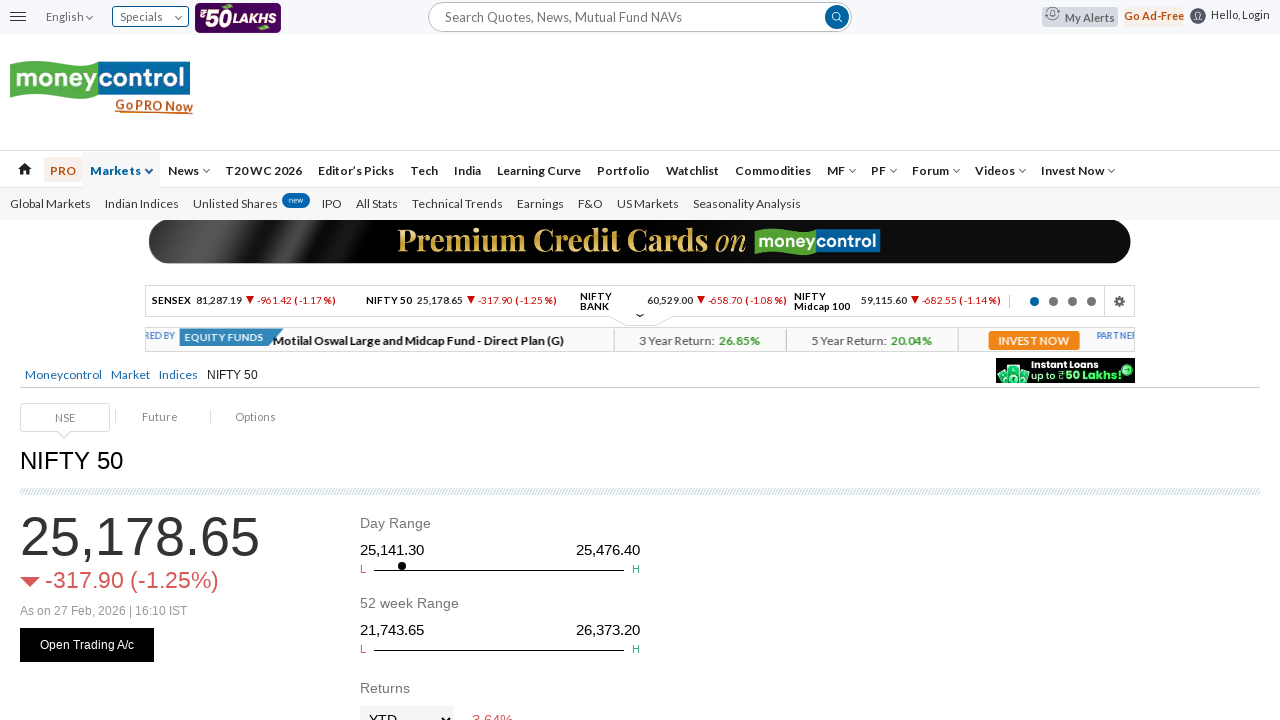

Waited for Nifty 50 index title to load
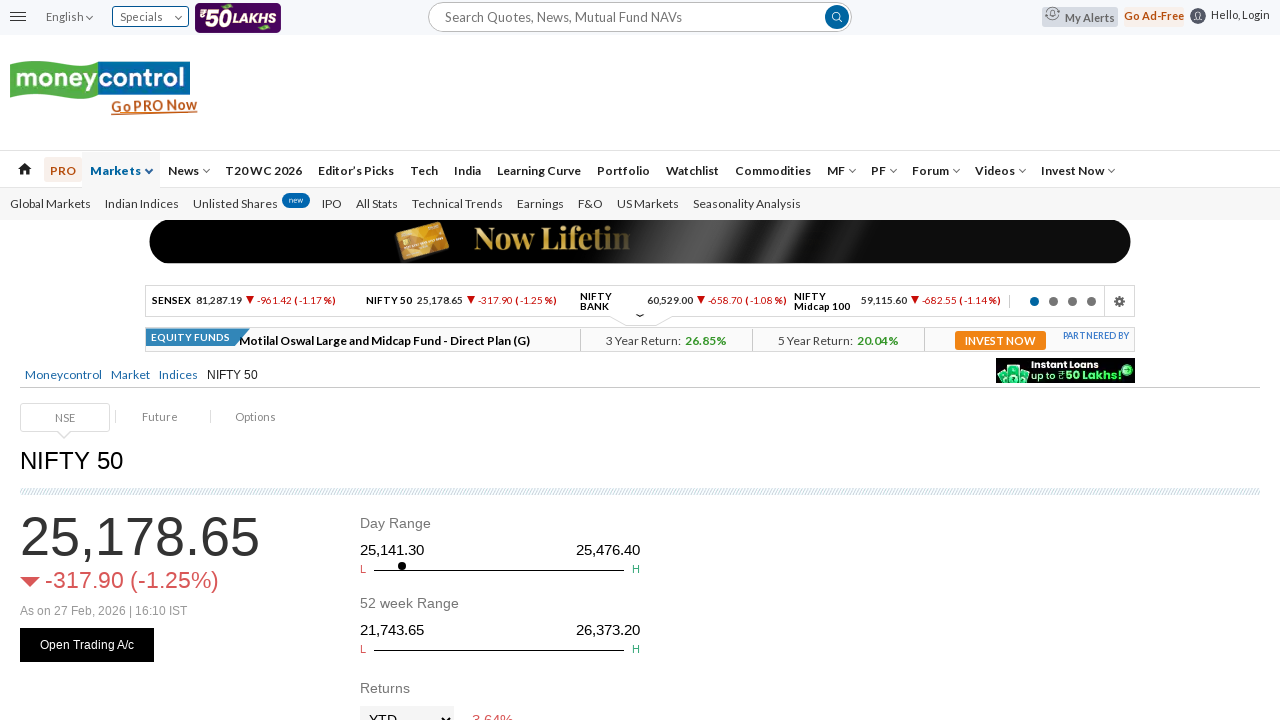

Waited for previous close price element to load
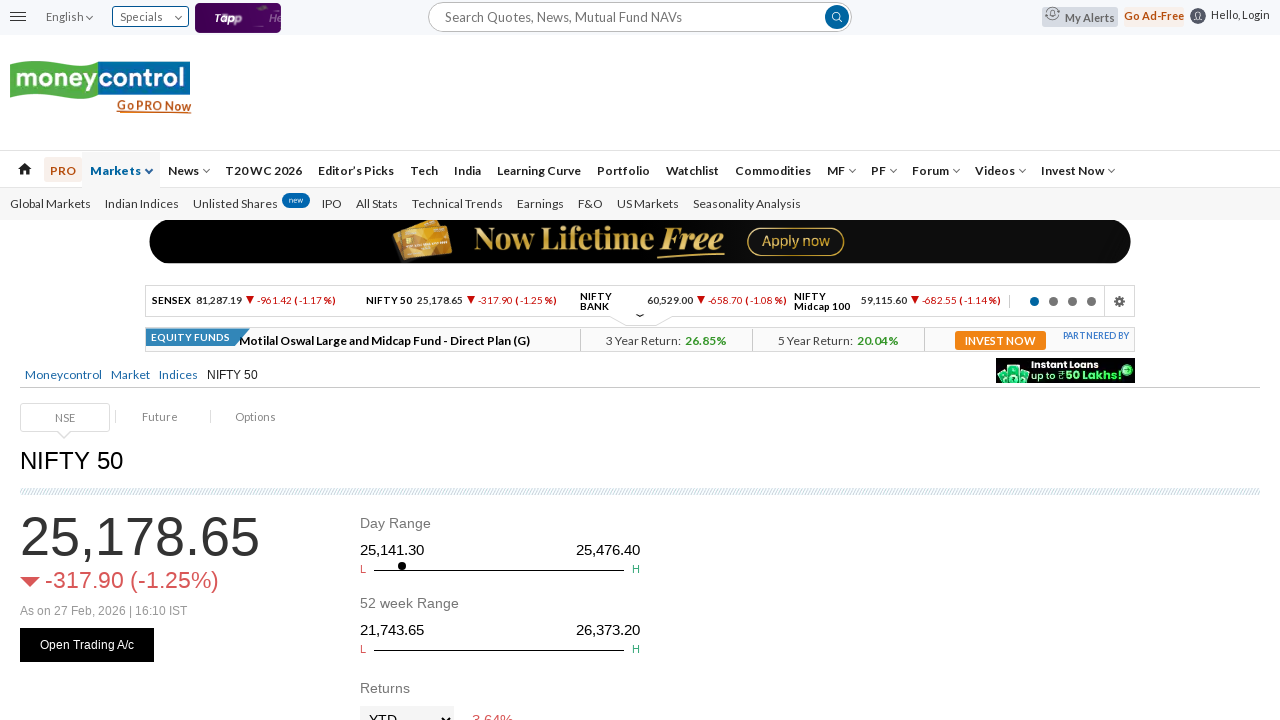

Waited for open price element to load
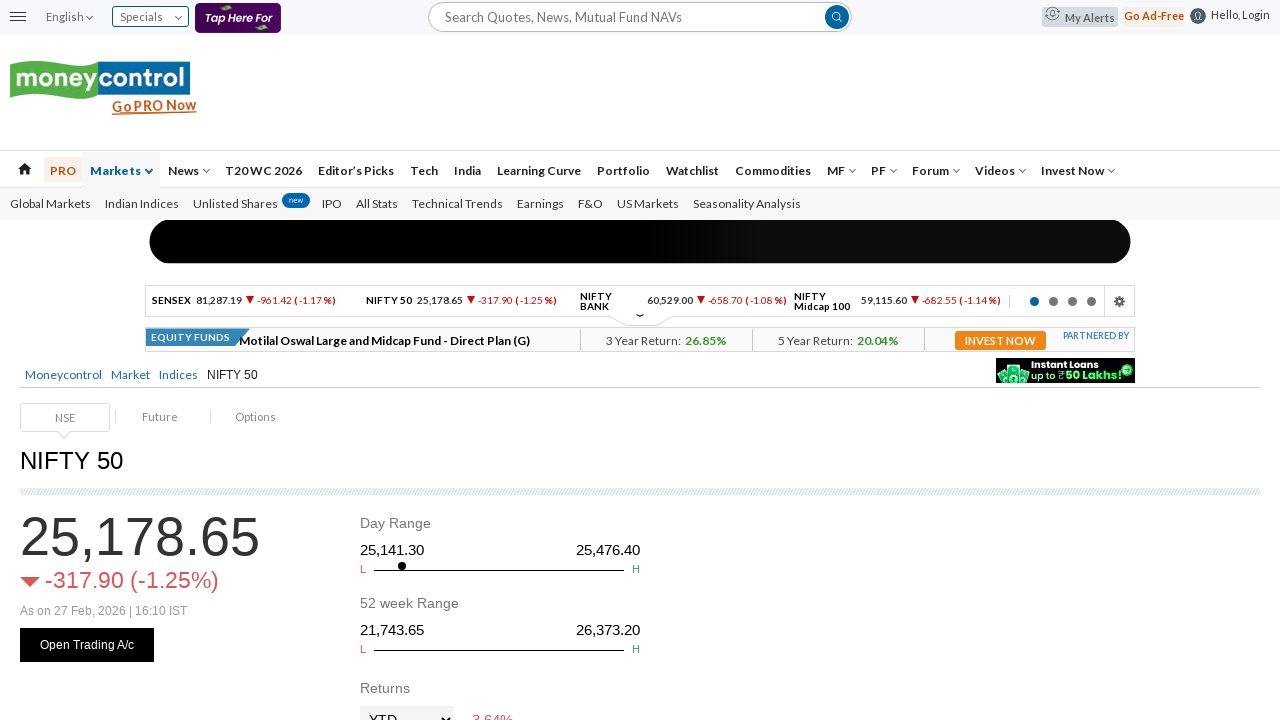

Waited for high price element to load
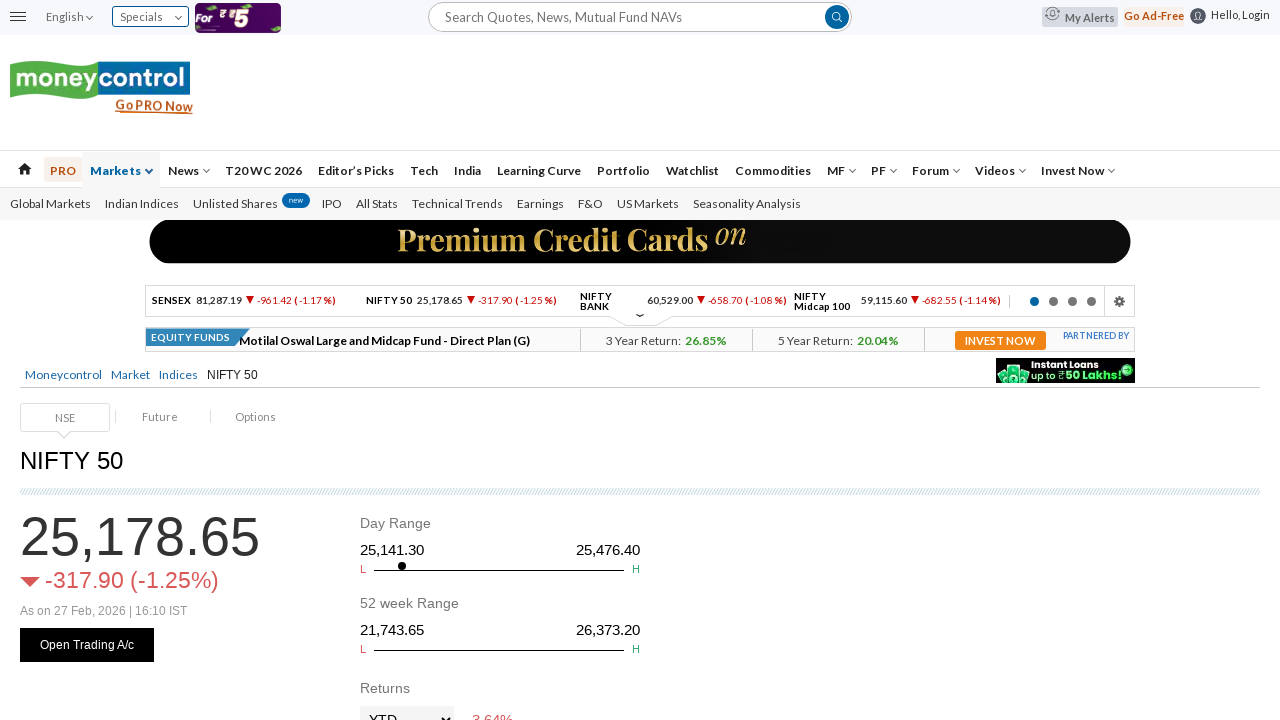

Waited for low price element to load
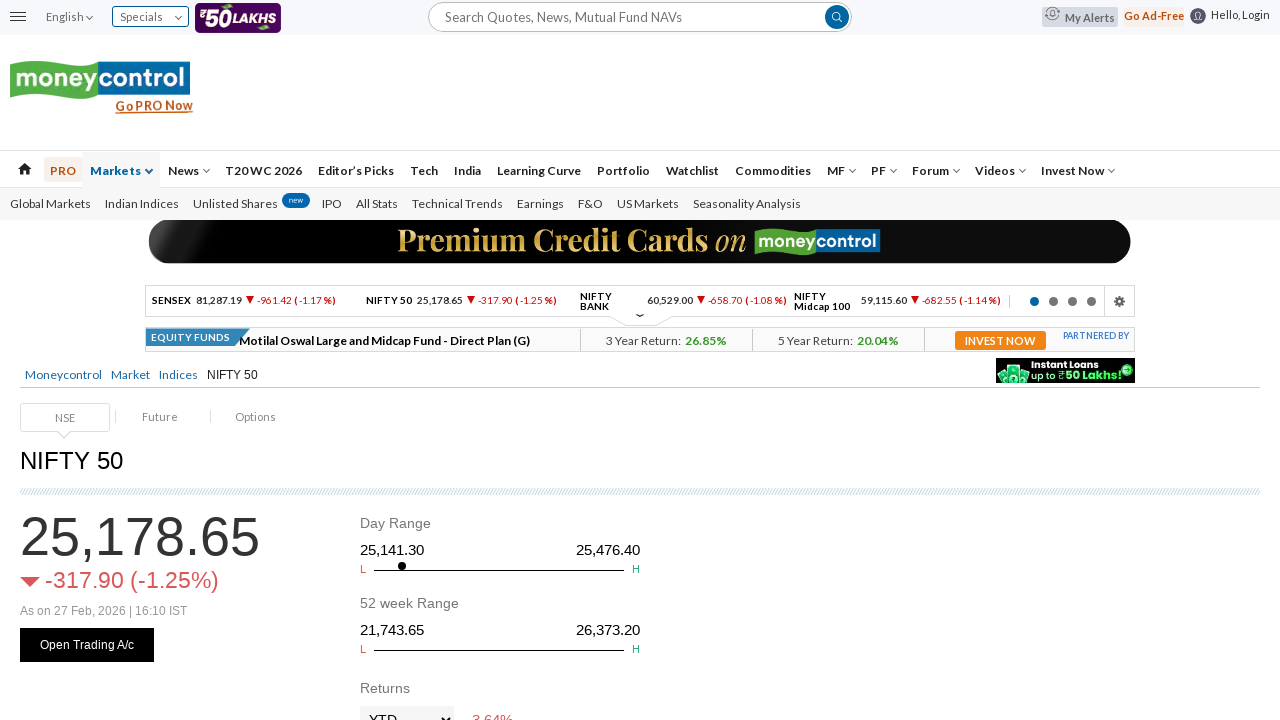

Waited for year high price element to load
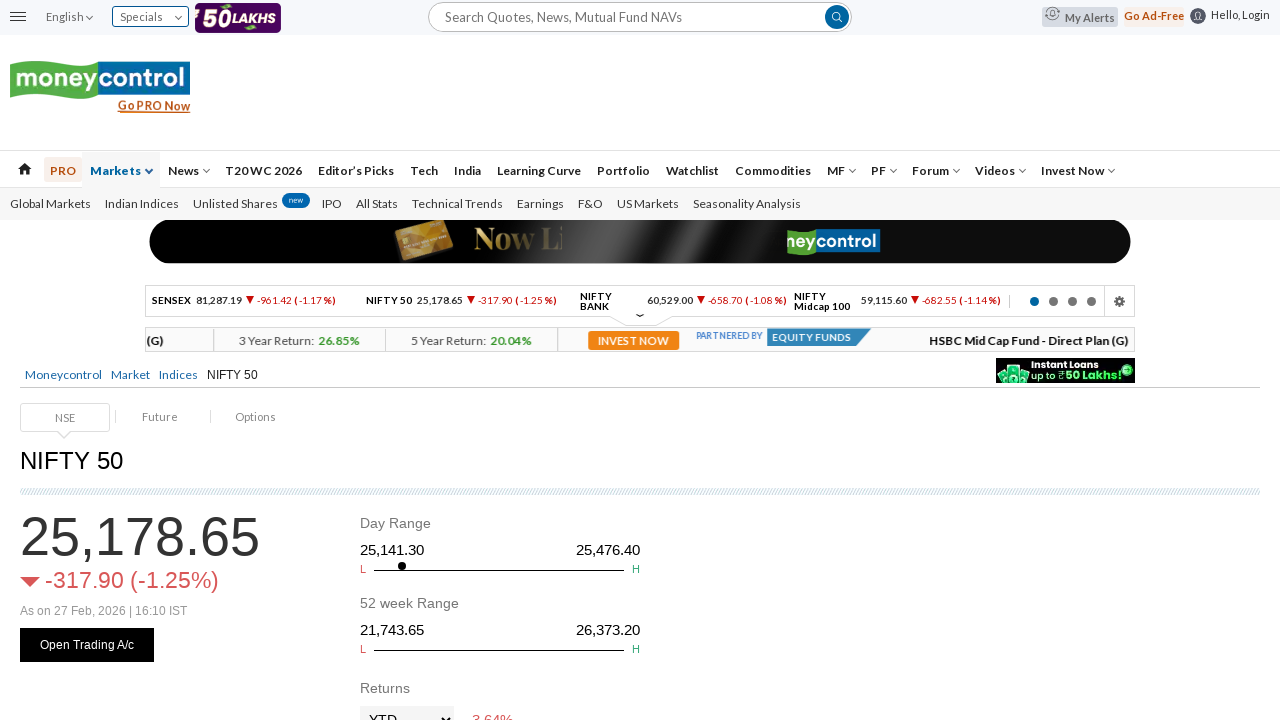

Waited for year low price element to load
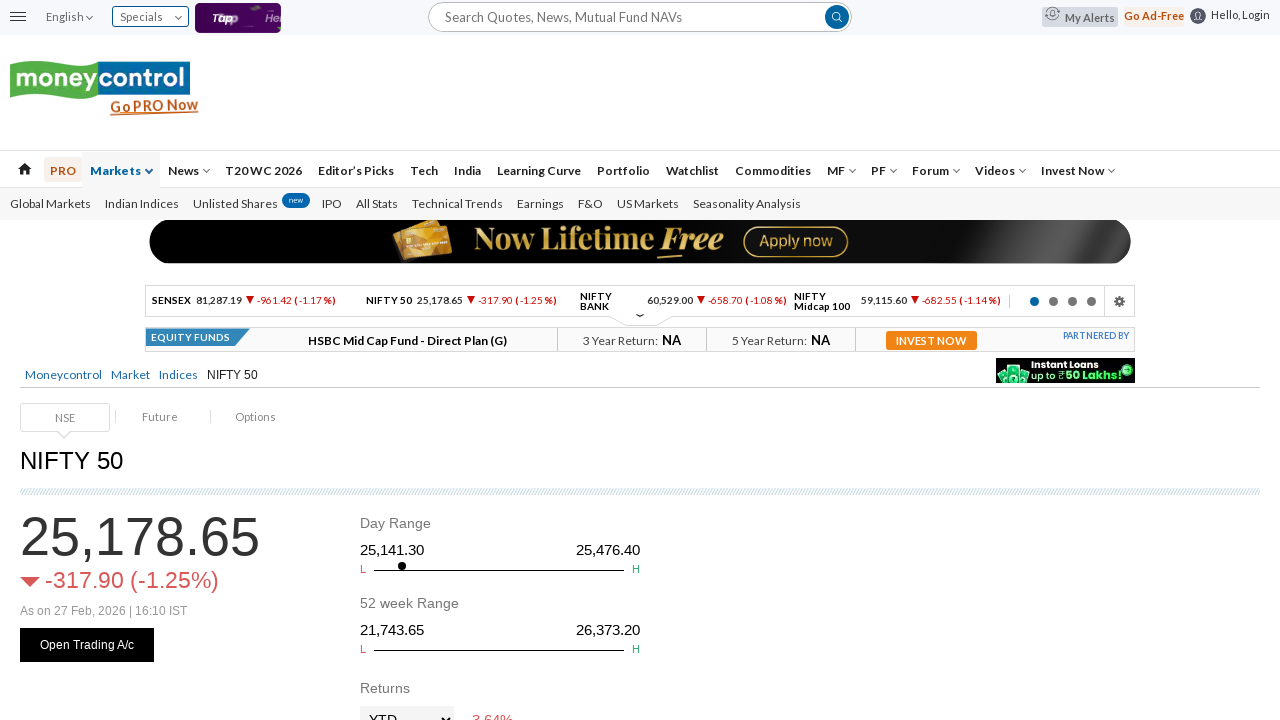

Navigated to Nifty Bank index page
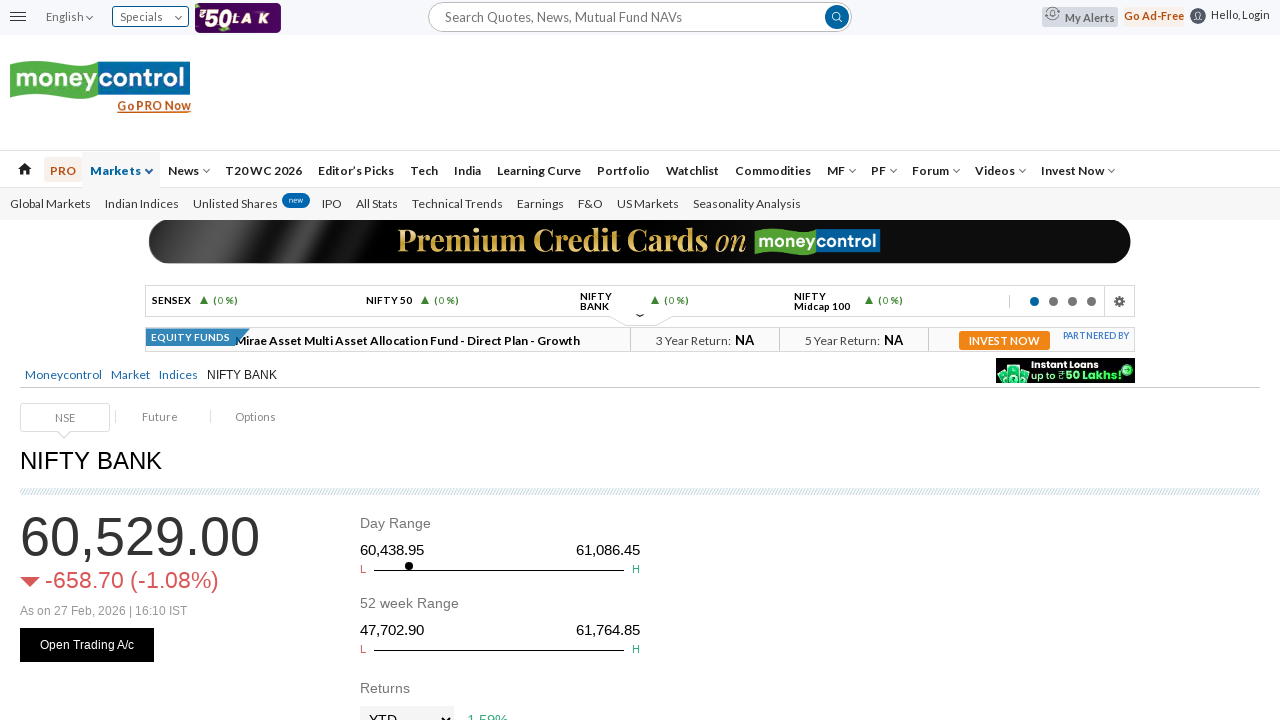

Waited for Nifty Bank index title to load
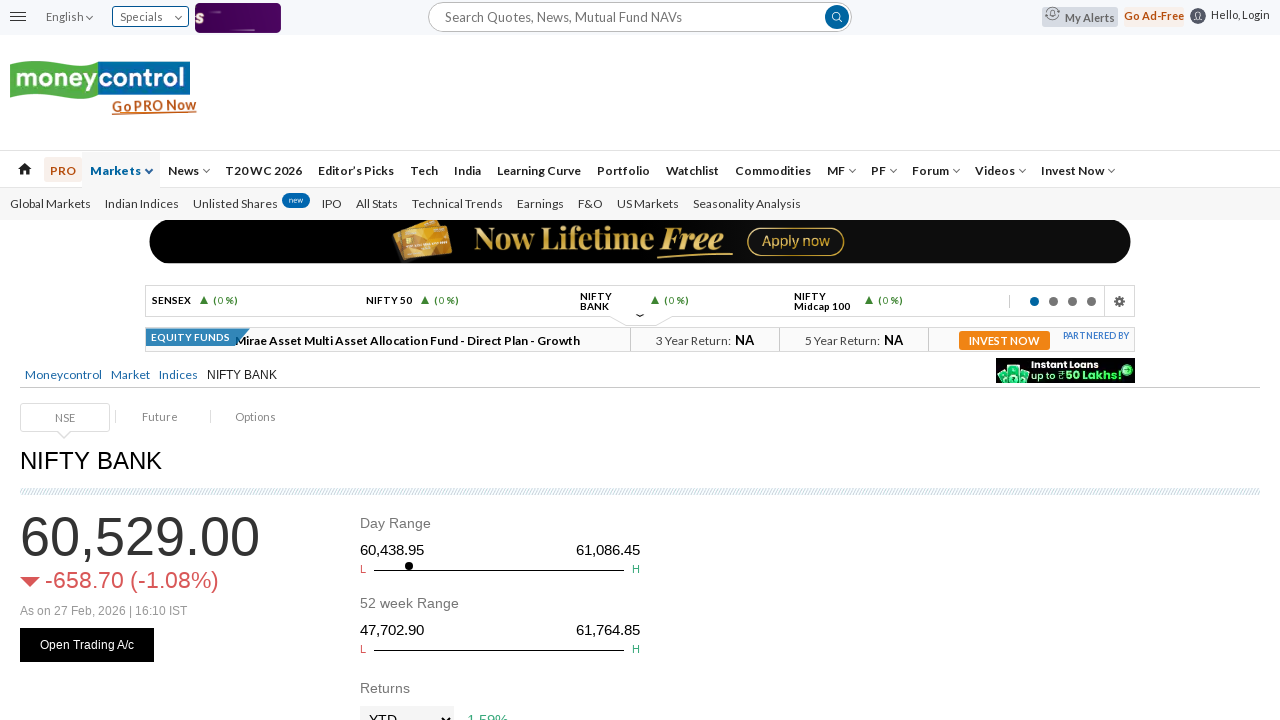

Waited for previous close price element on Nifty Bank page to load
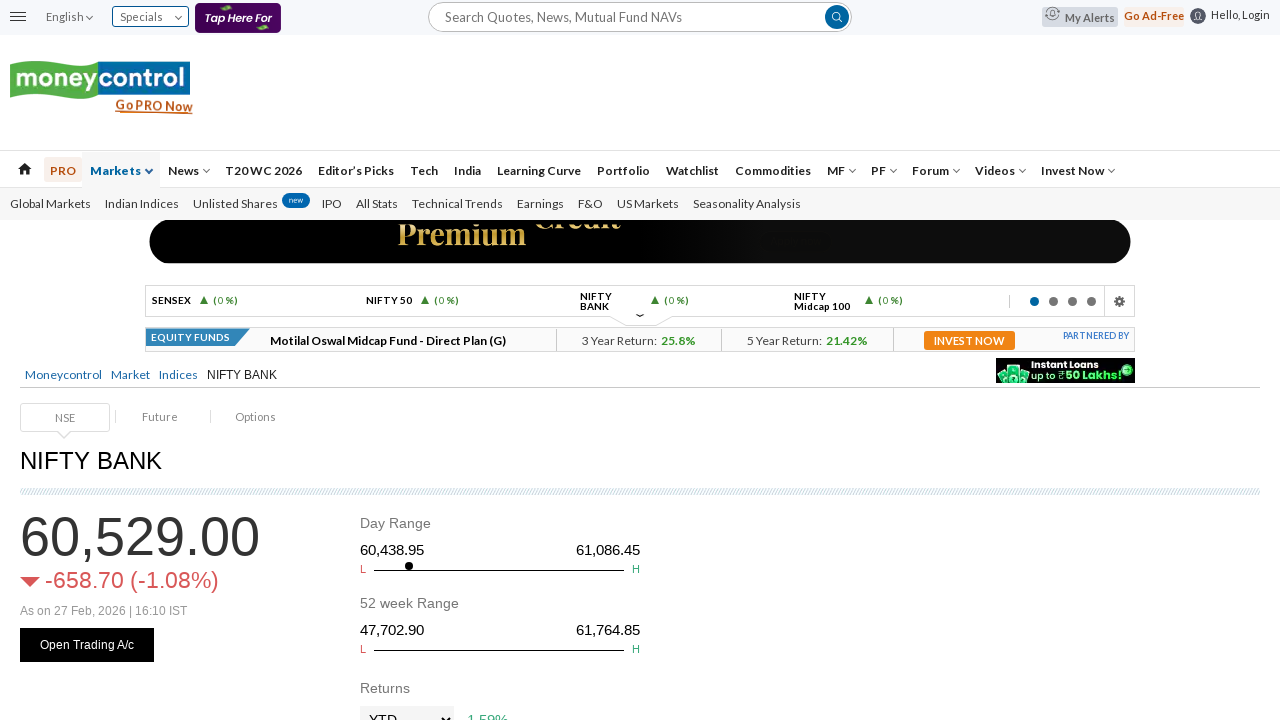

Waited for open price element on Nifty Bank page to load
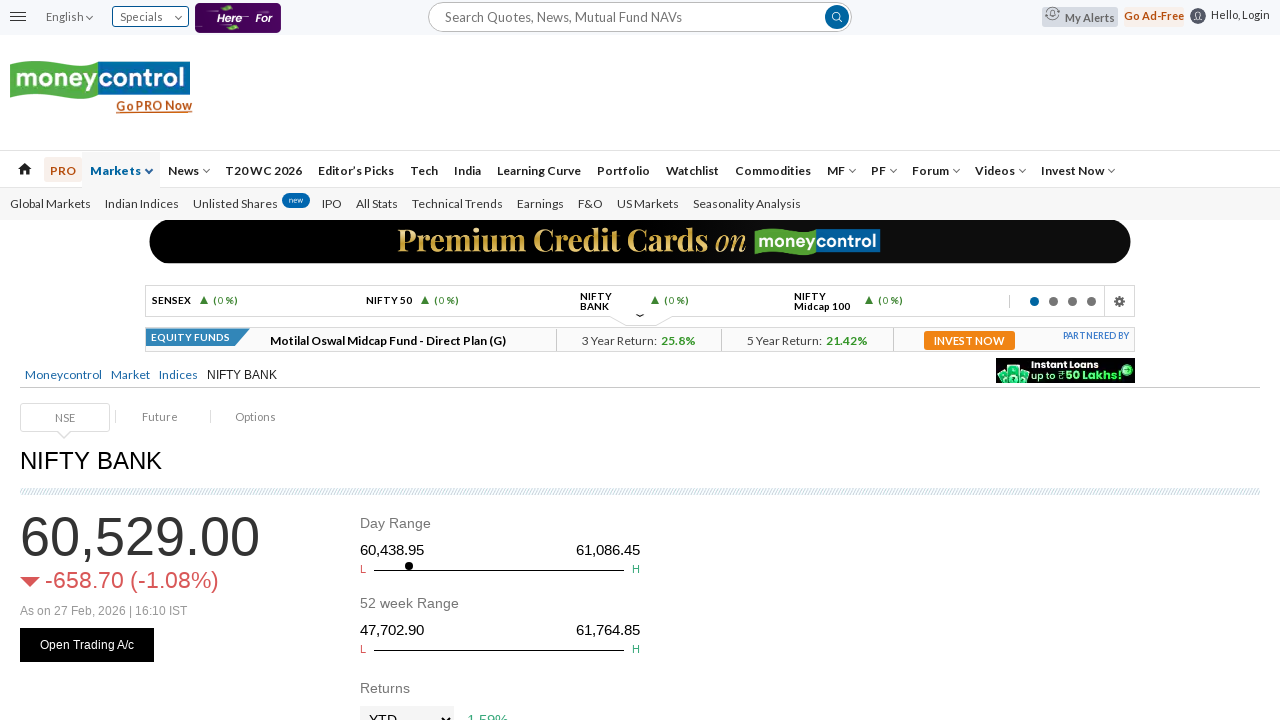

Waited for high price element on Nifty Bank page to load
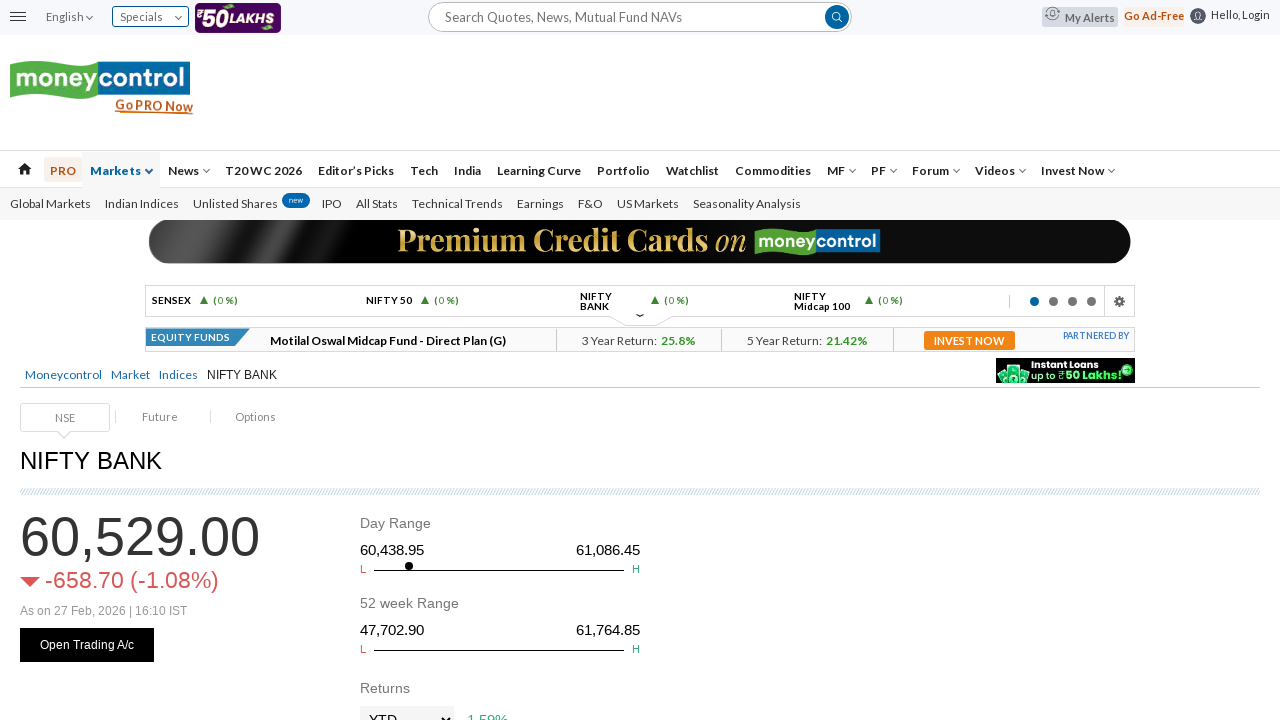

Waited for low price element on Nifty Bank page to load
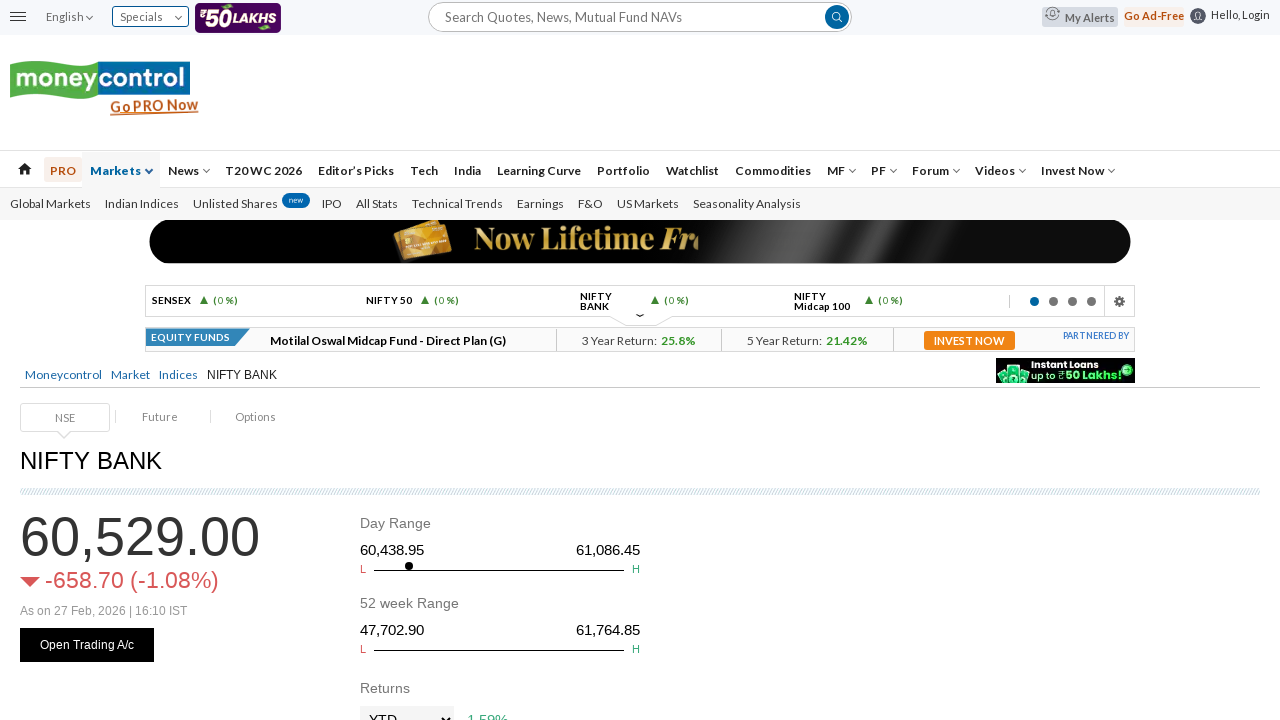

Waited for year high price element on Nifty Bank page to load
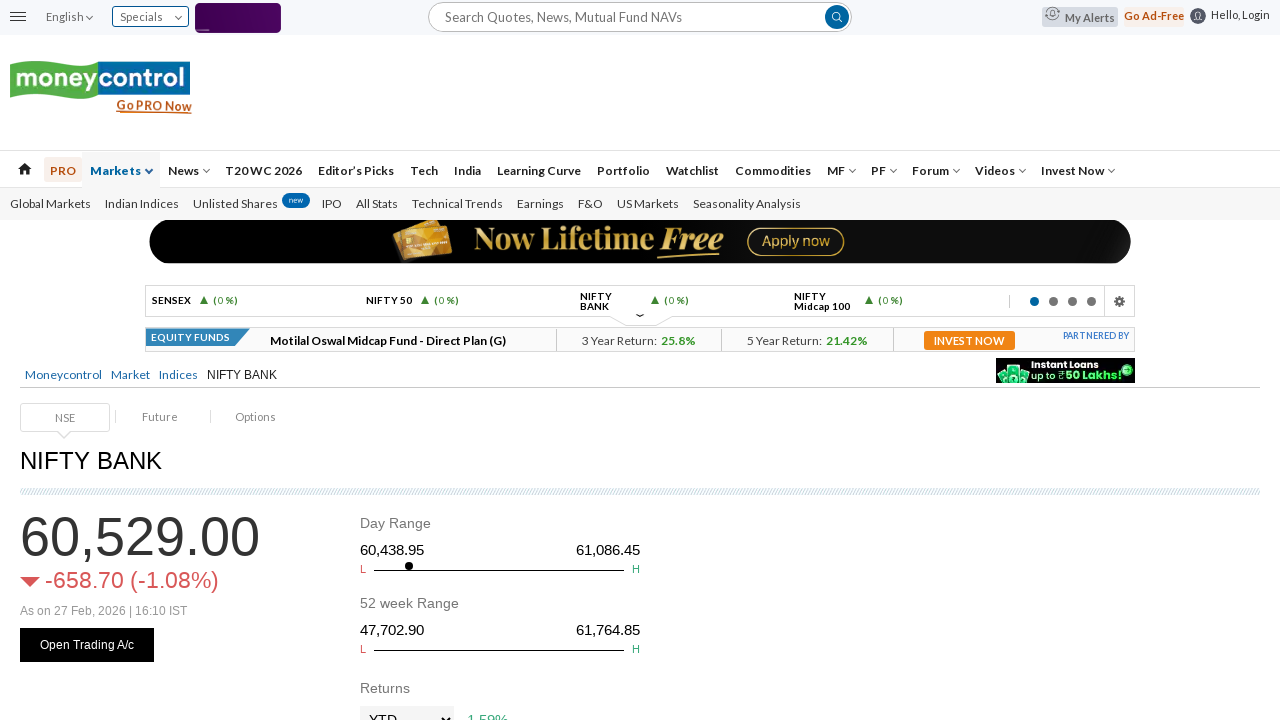

Waited for year low price element on Nifty Bank page to load
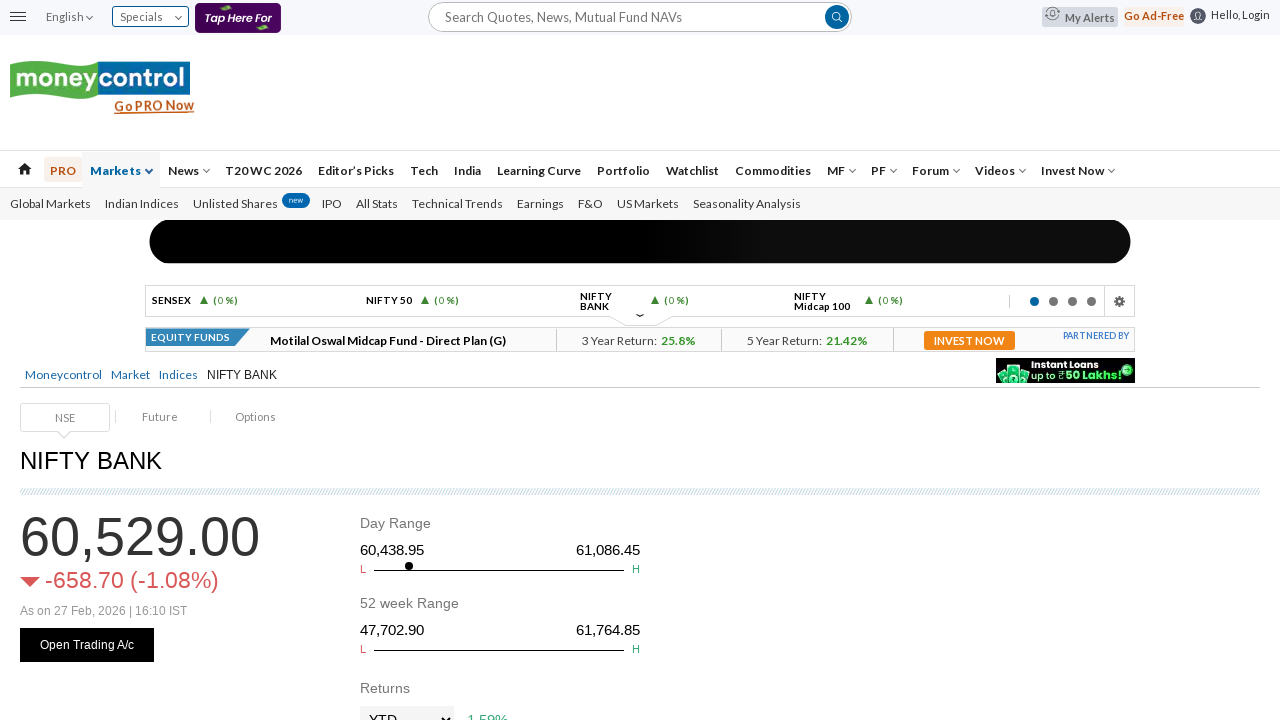

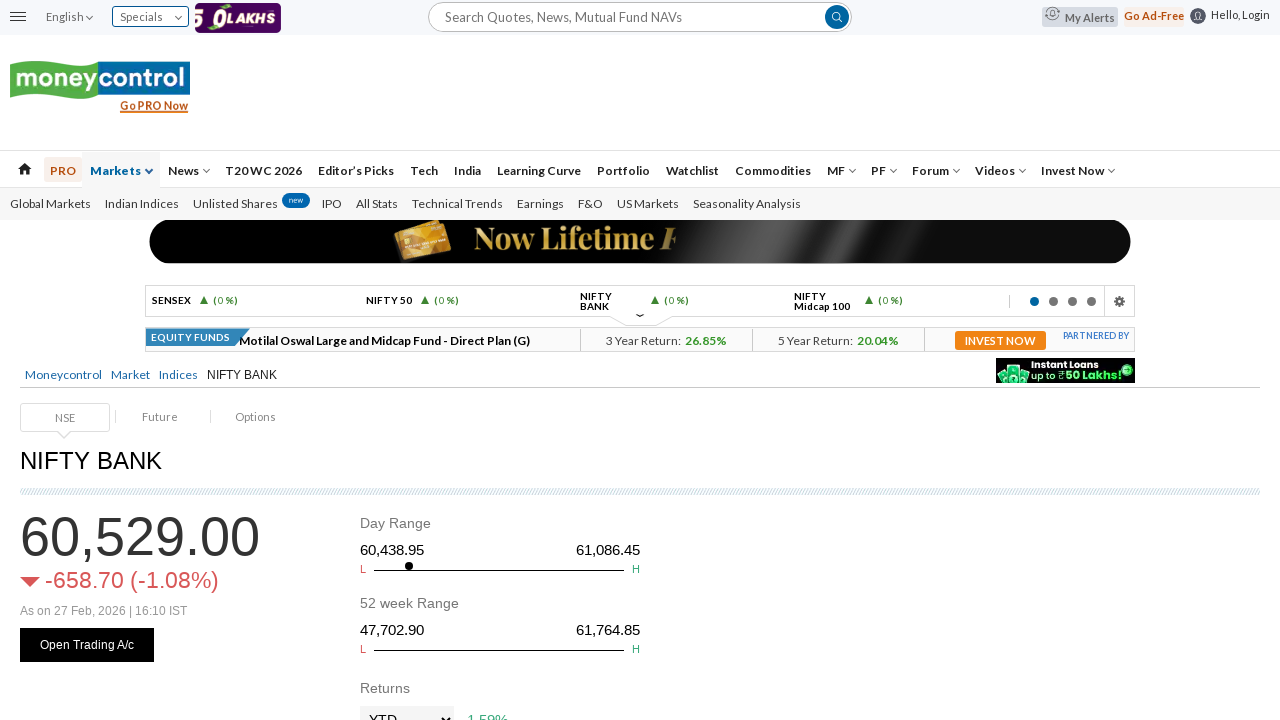